Verifies that the first checkbox can be checked and validates its checked state

Starting URL: http://the-internet.herokuapp.com/

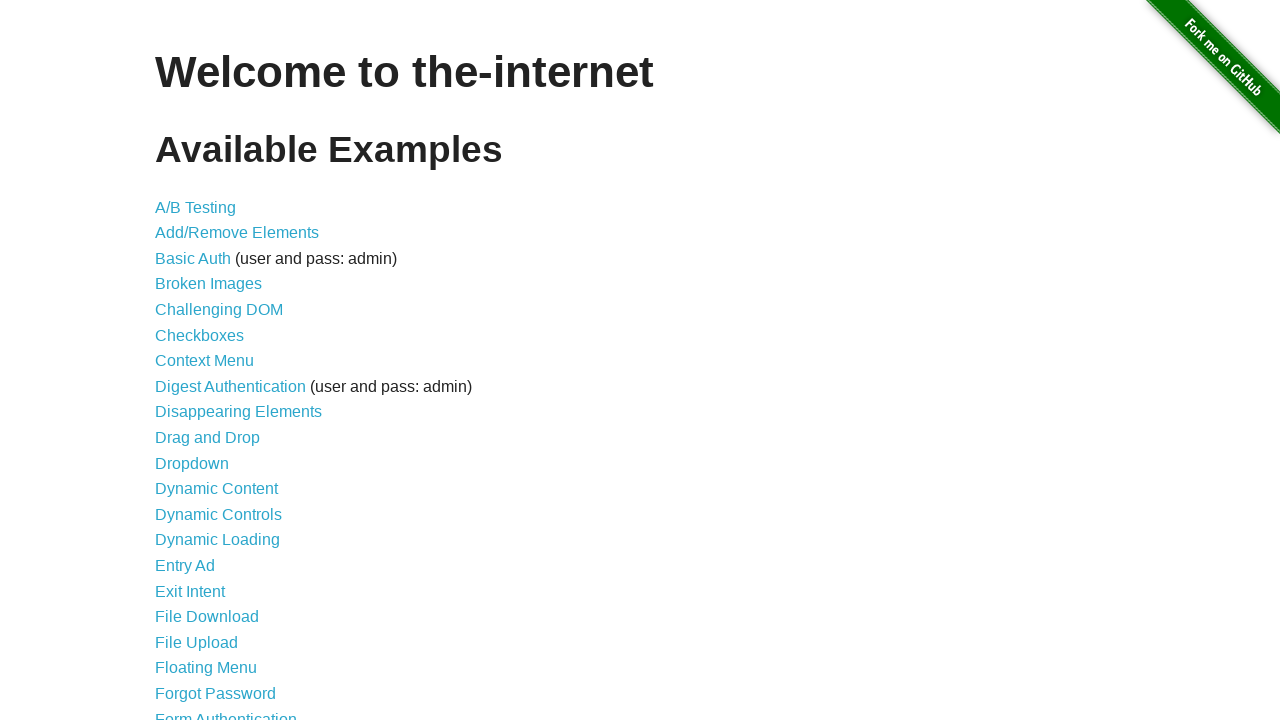

Navigated to checkboxes page by clicking the checkboxes link at (200, 335) on a[href='/checkboxes']
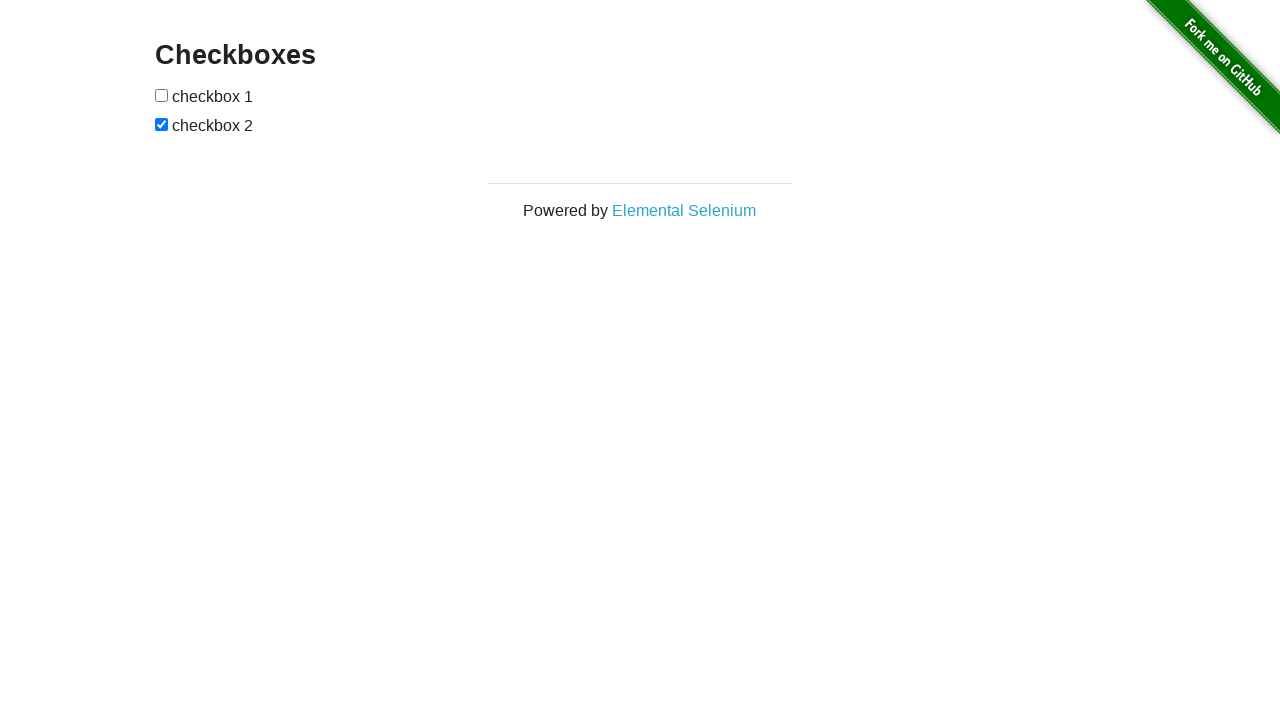

Located the first checkbox element
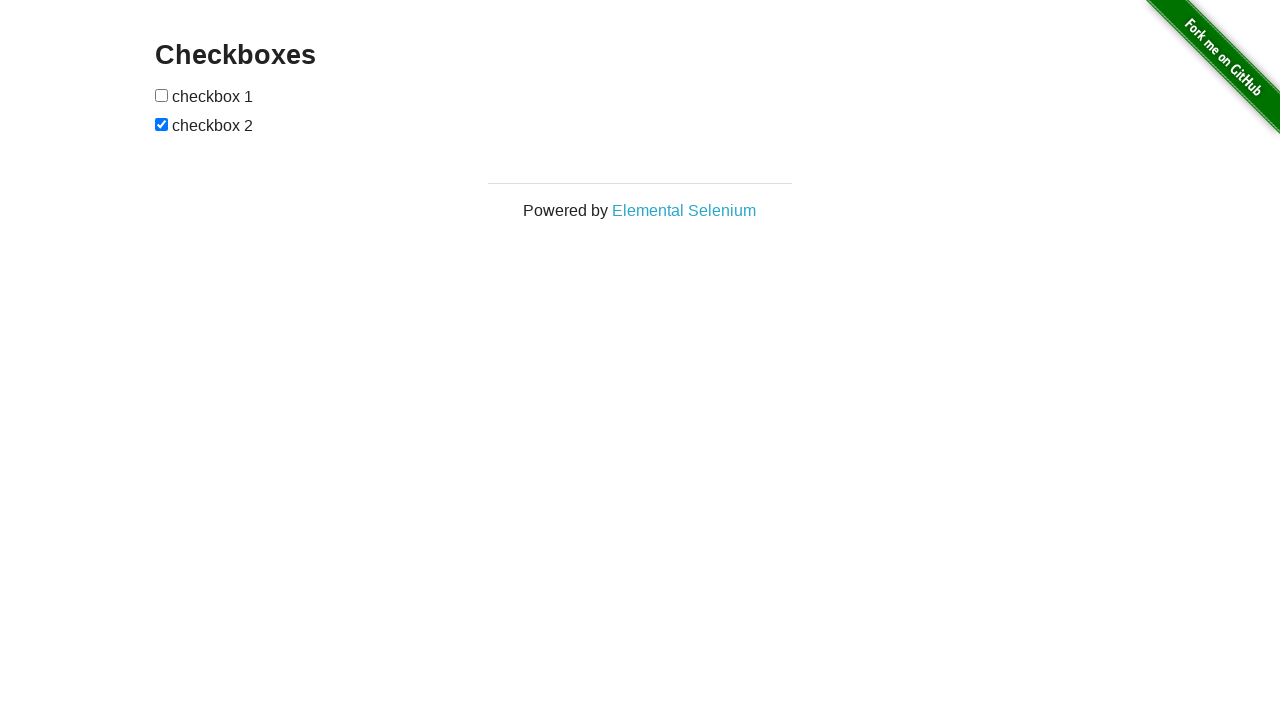

Clicked the first checkbox at (162, 95) on [type=checkbox] >> nth=0
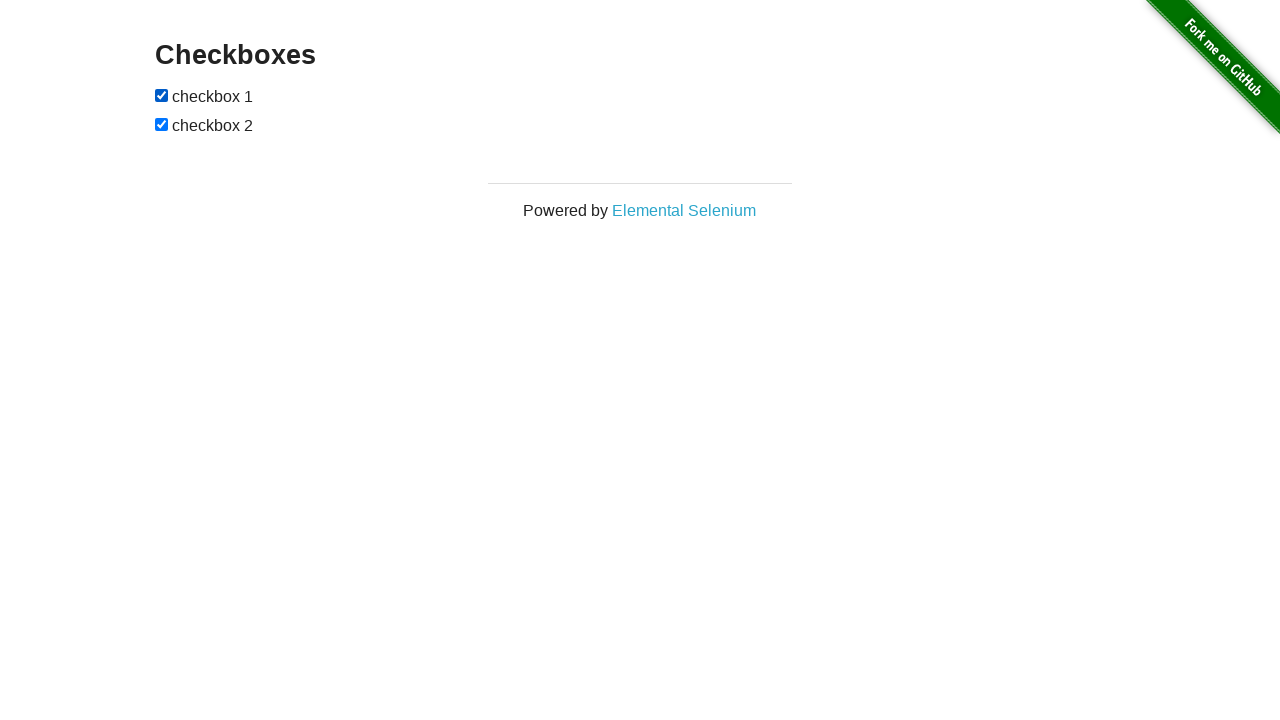

Verified that the first checkbox is checked
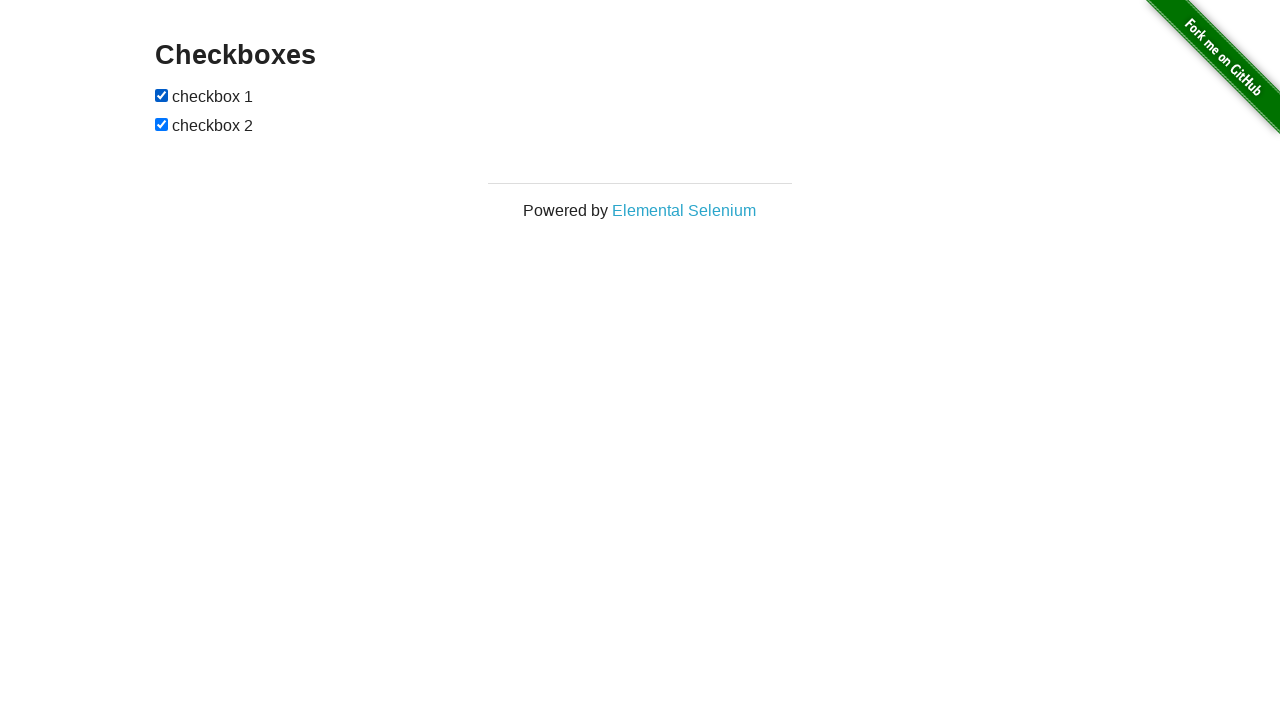

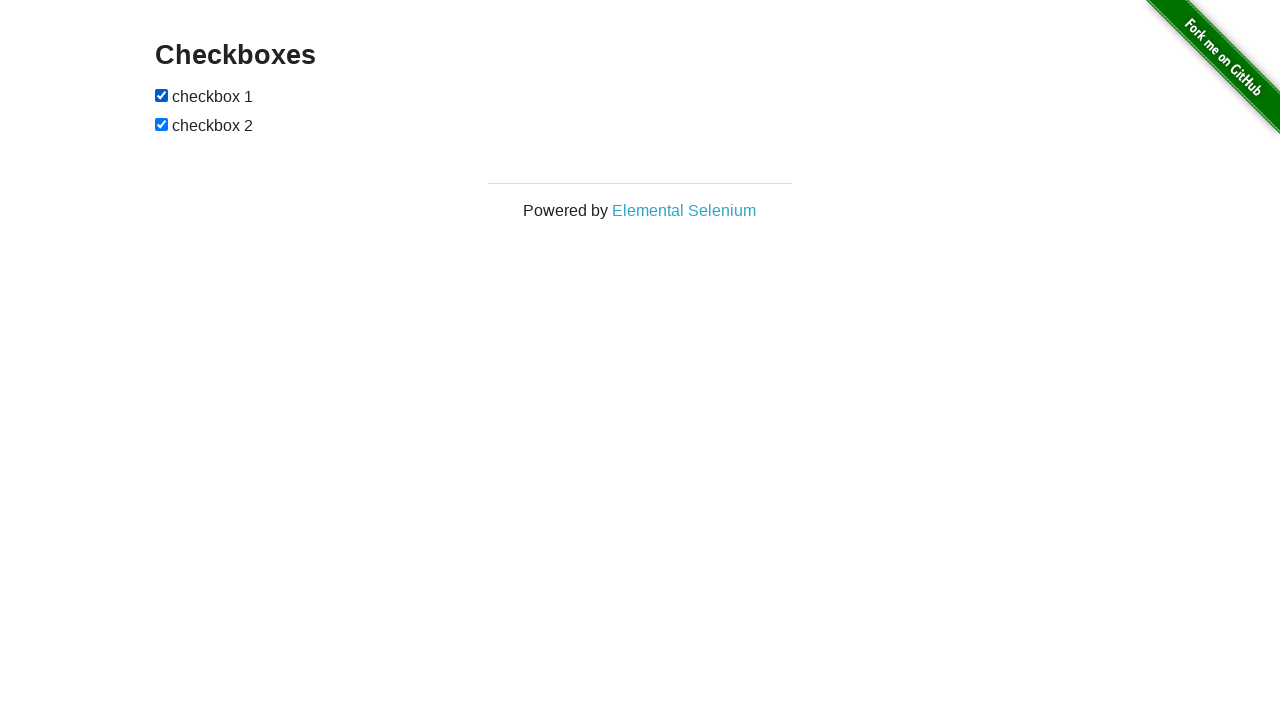